Tests mocking browser geolocation by setting coordinates to Tokyo, Japan, verifying the page loads, then resetting geolocation to default and reloading to verify the reset.

Starting URL: https://www.gps-coordinates.net/my-location

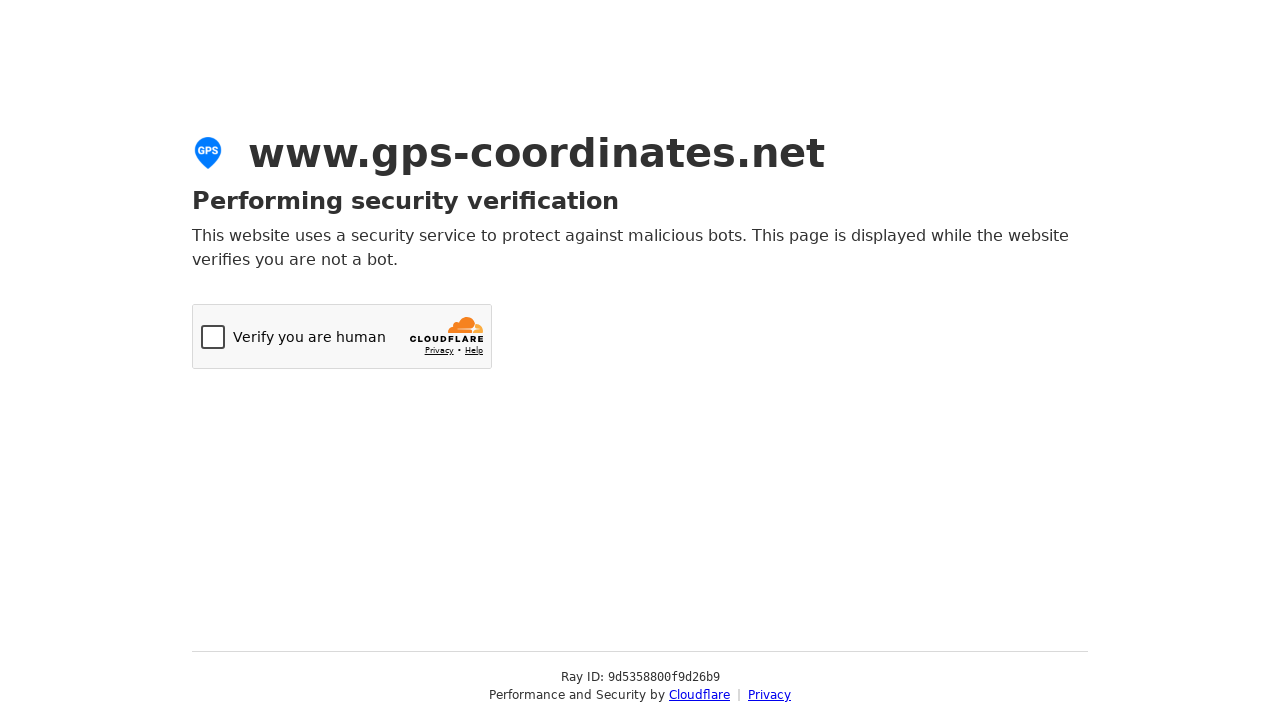

Set geolocation to Tokyo, Japan (35.689487, 139.691706)
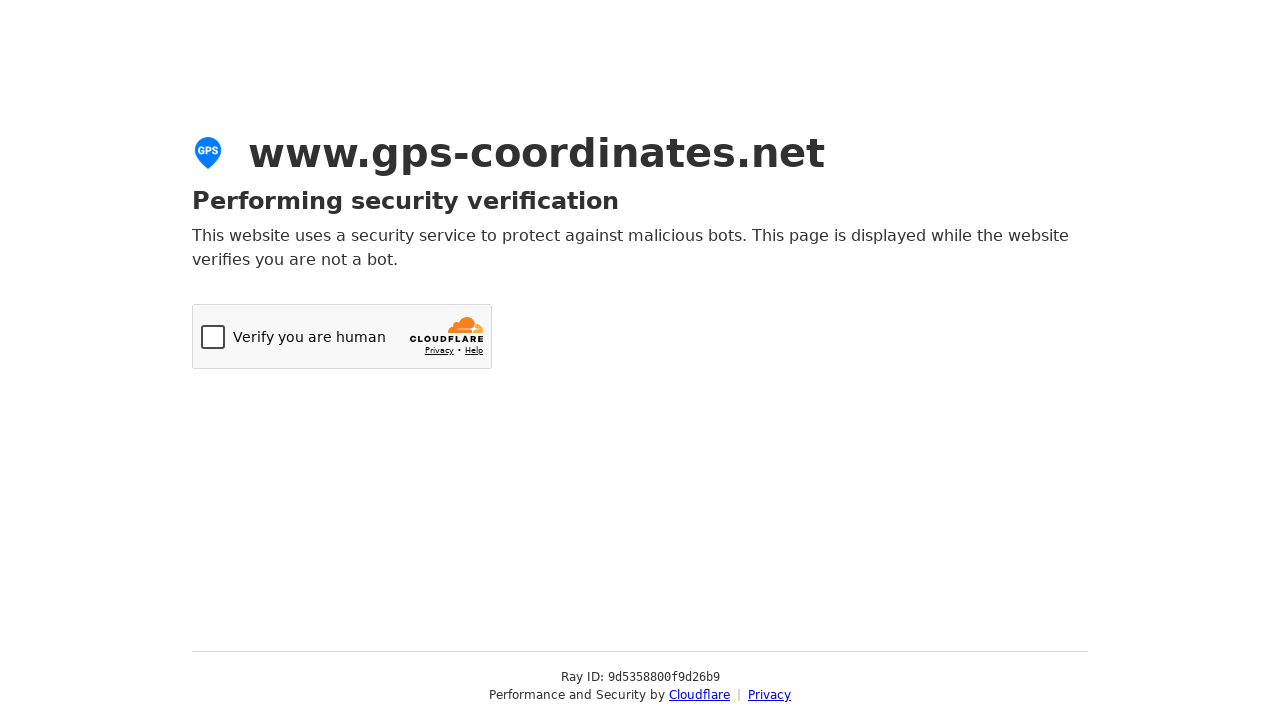

Granted geolocation permission to the page
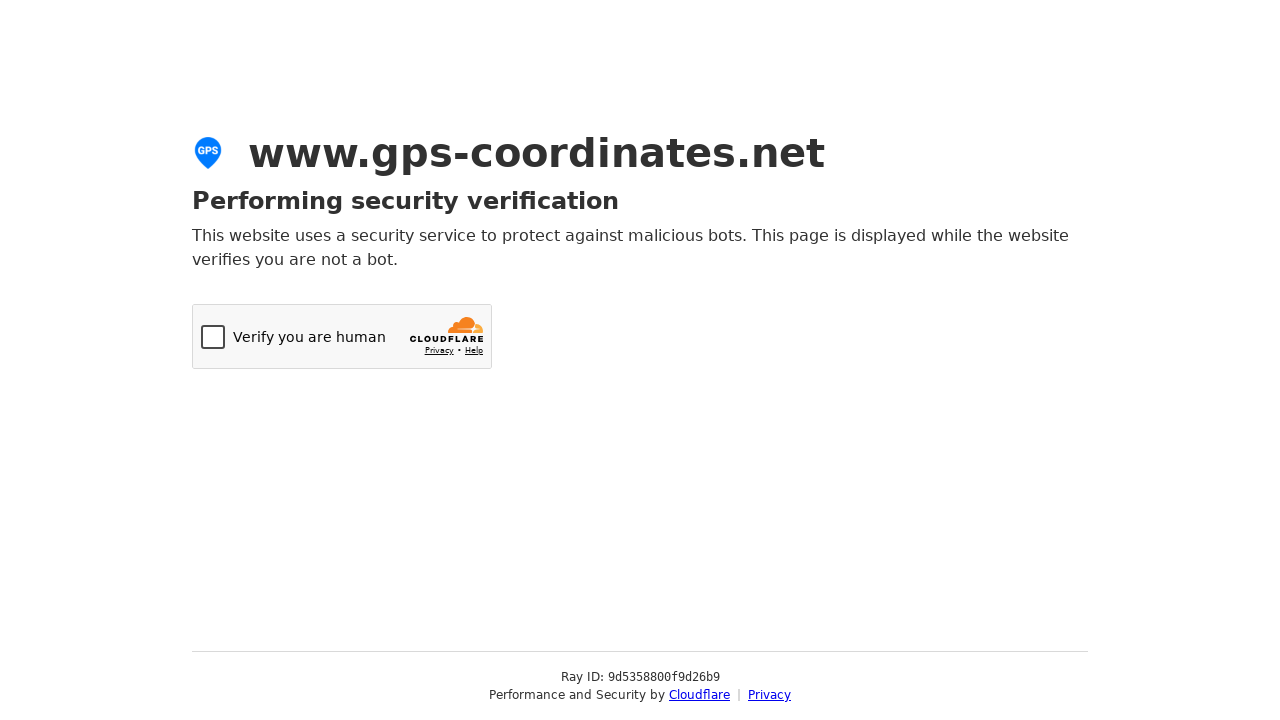

Reloaded page to apply mocked Tokyo geolocation
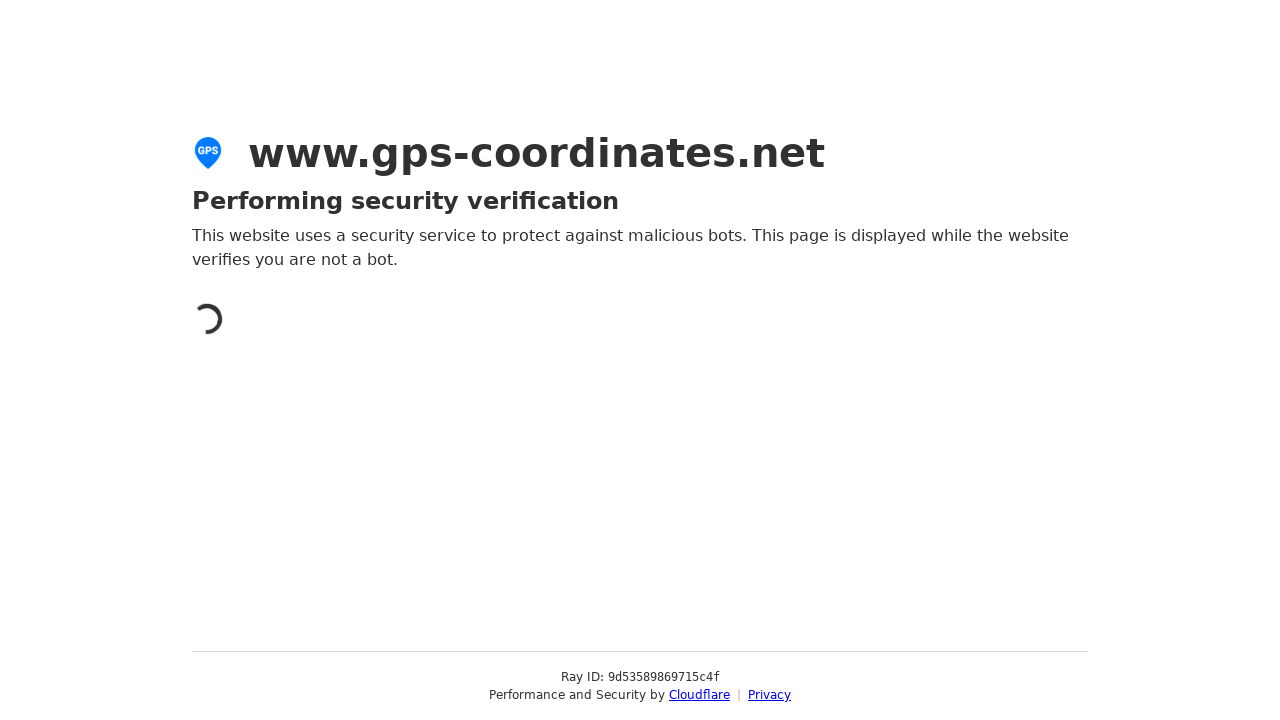

Waited for page to display Tokyo location
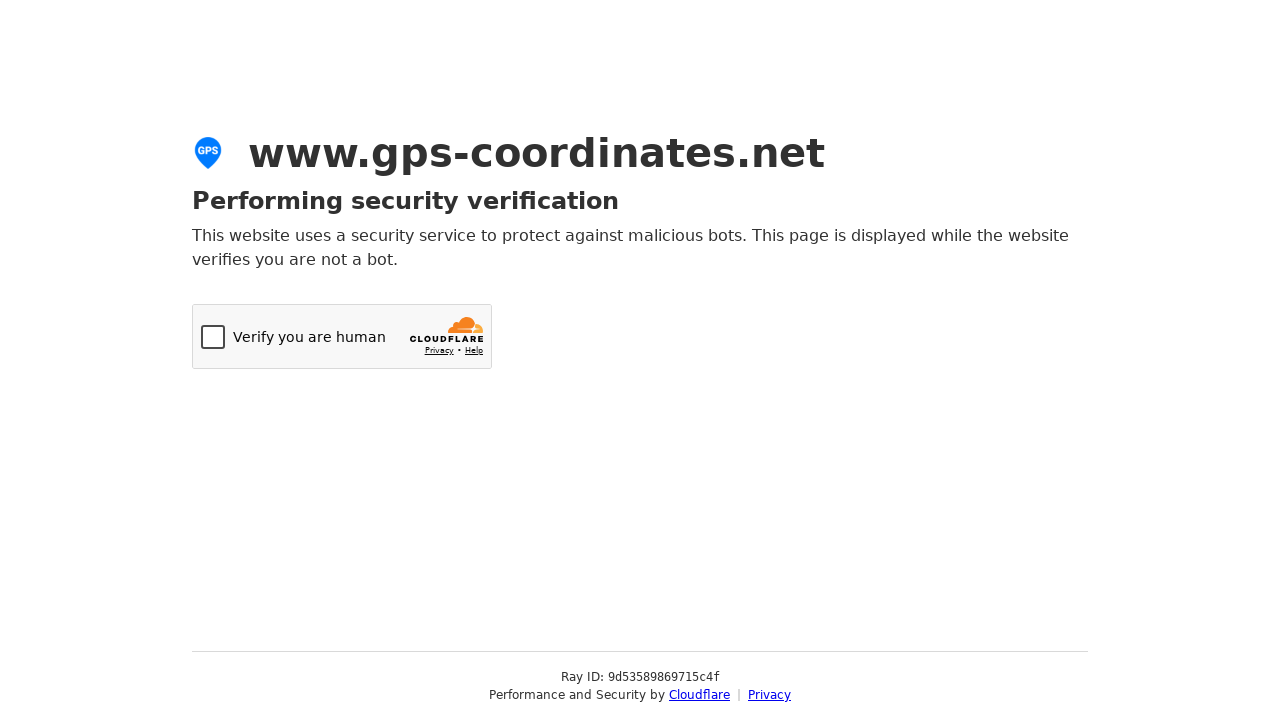

Cleared geolocation permissions to reset location
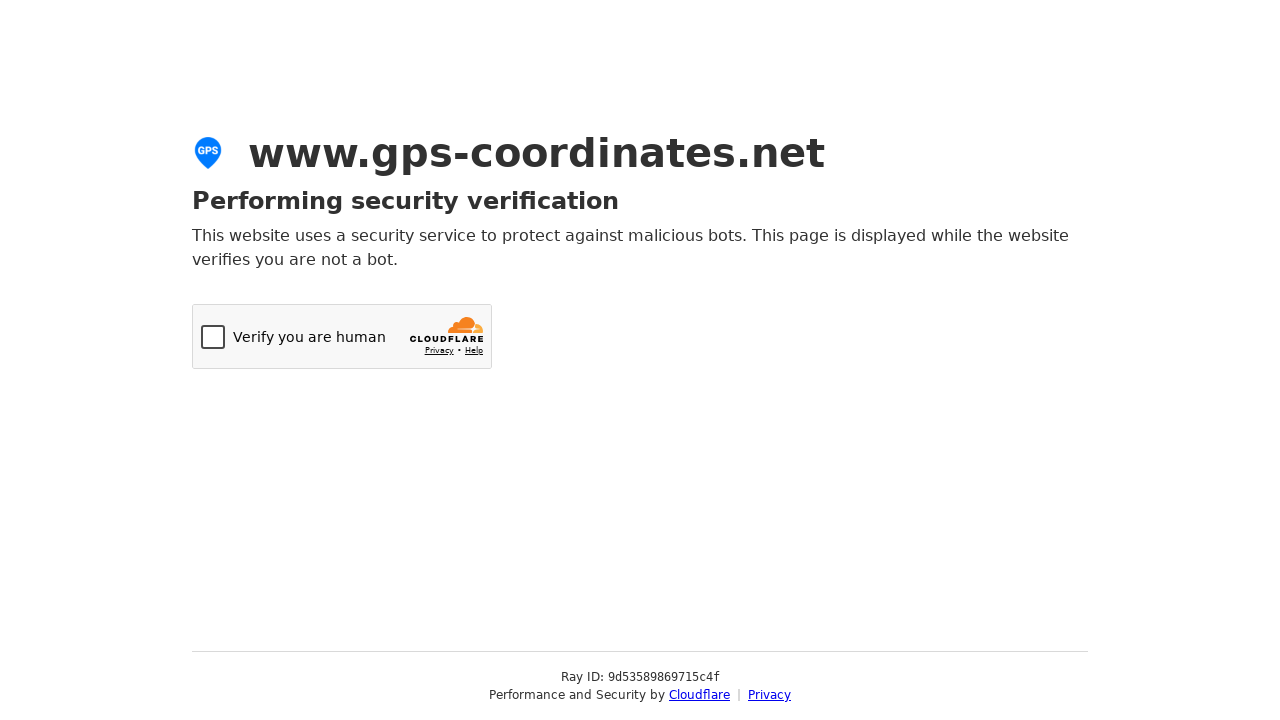

Navigated to GPS coordinates page to verify geolocation reset
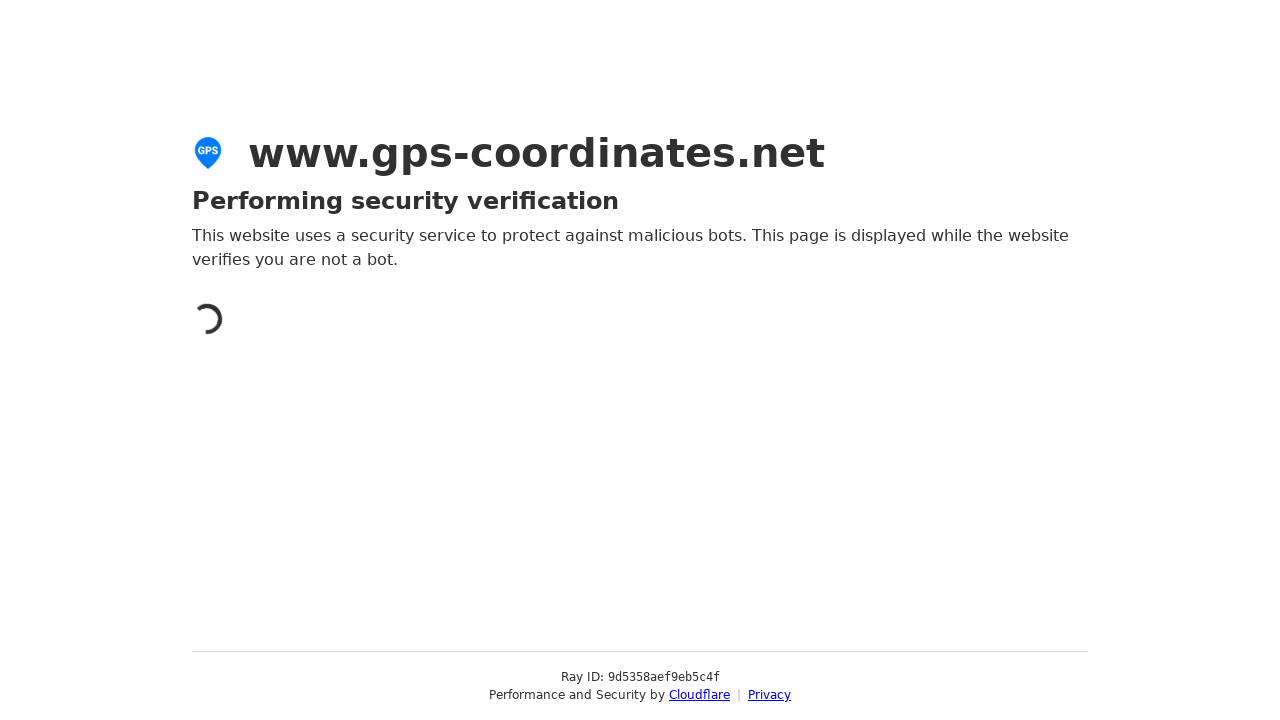

Waited for page to load with reset geolocation
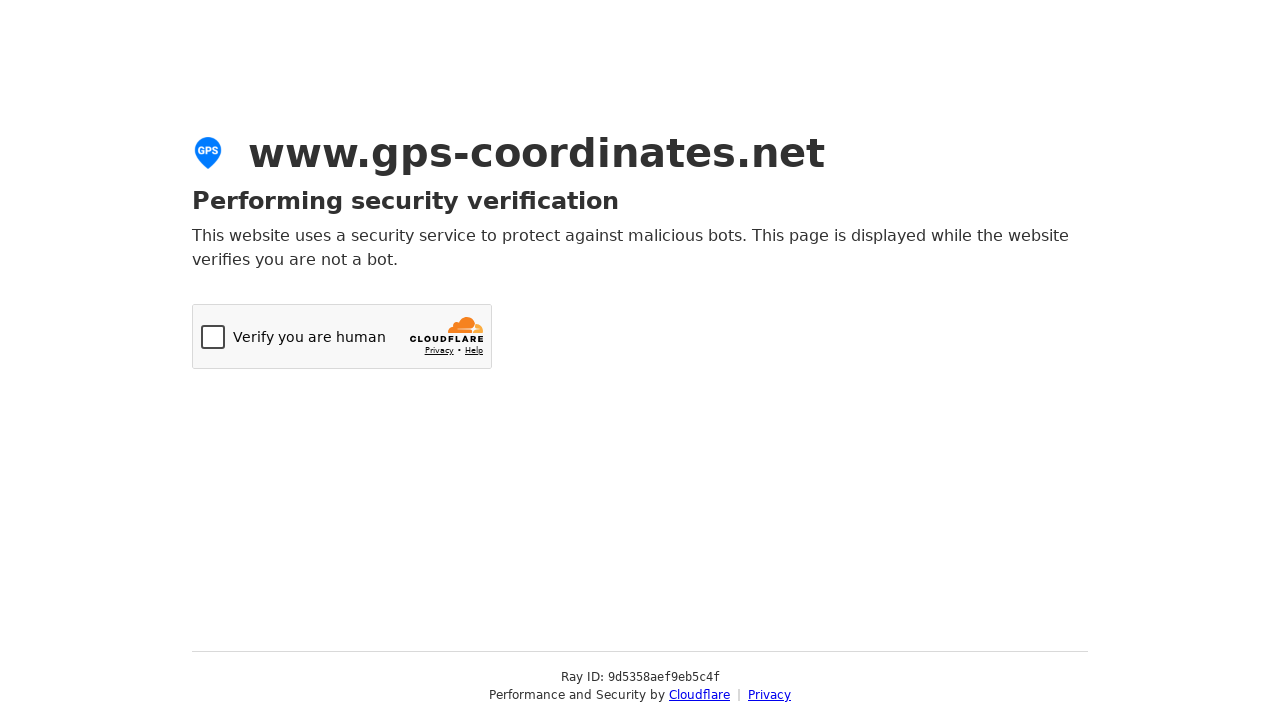

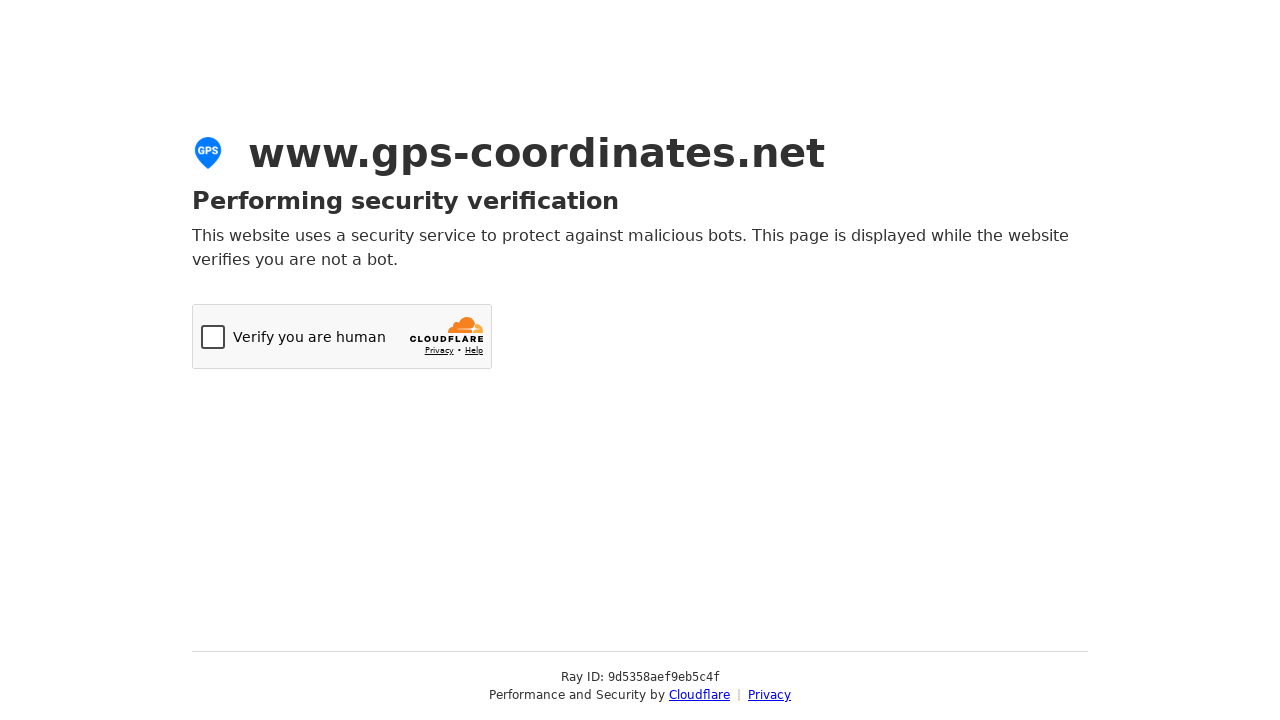